Tests addition operation with inputs 1 + 1 = 2

Starting URL: https://testsheepnz.github.io/BasicCalculator.html

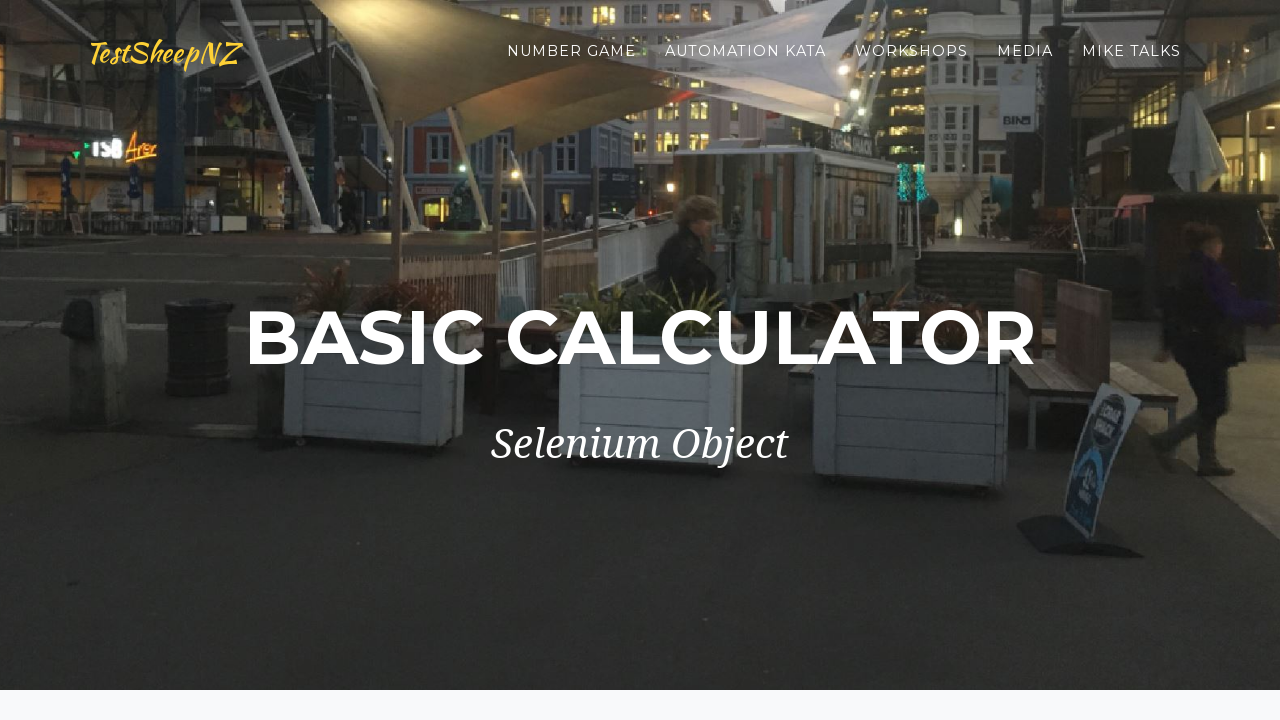

Filled first number field with '1' on #number1Field
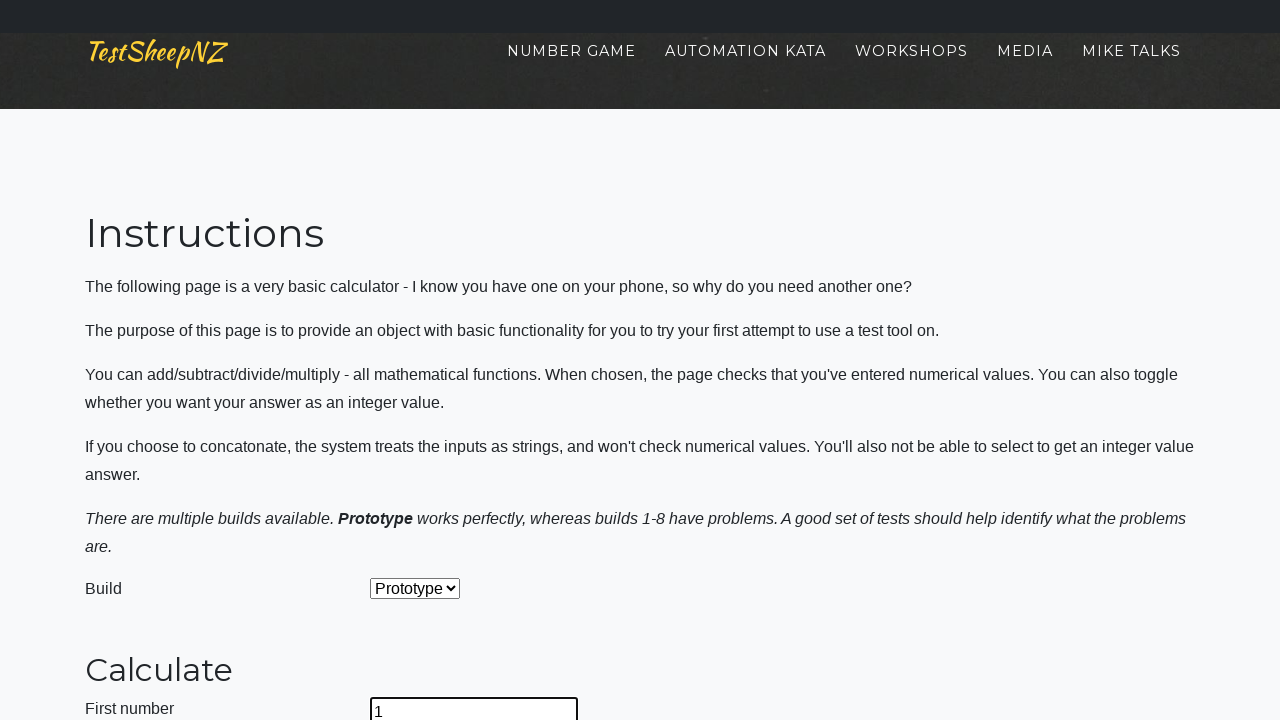

Filled second number field with '1' on #number2Field
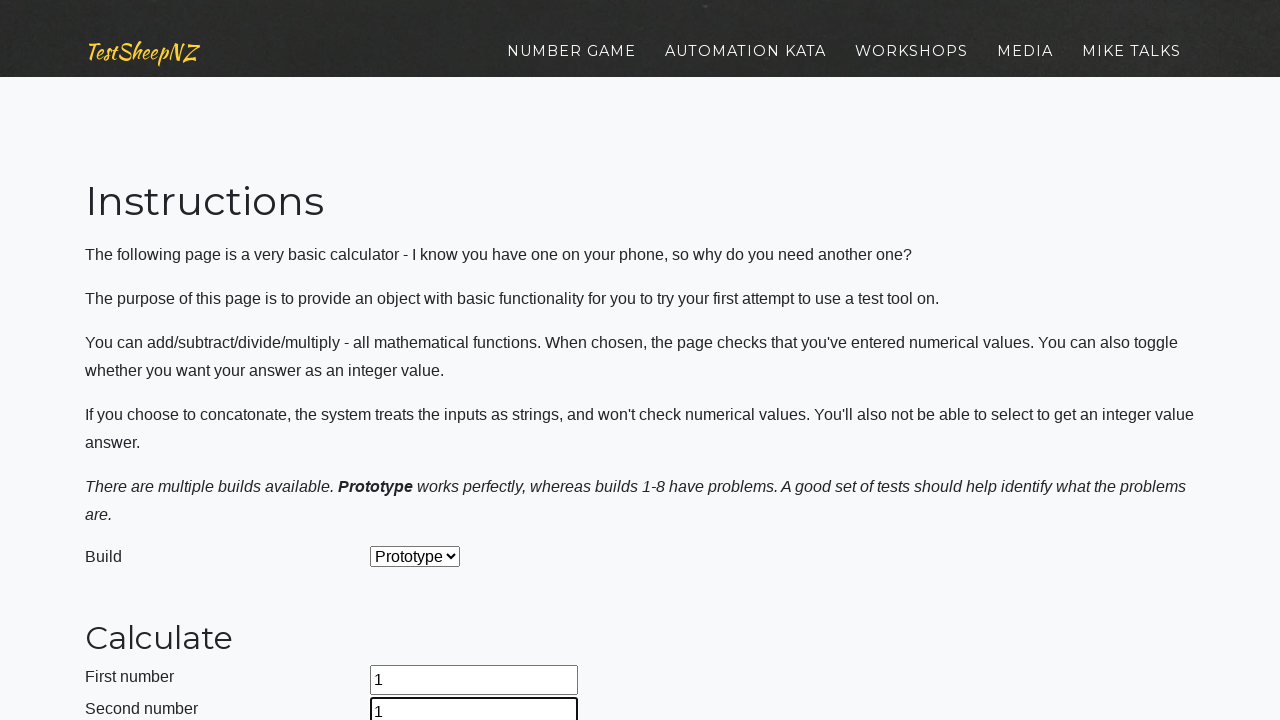

Selected 'Add' operation from dropdown on #selectOperationDropdown
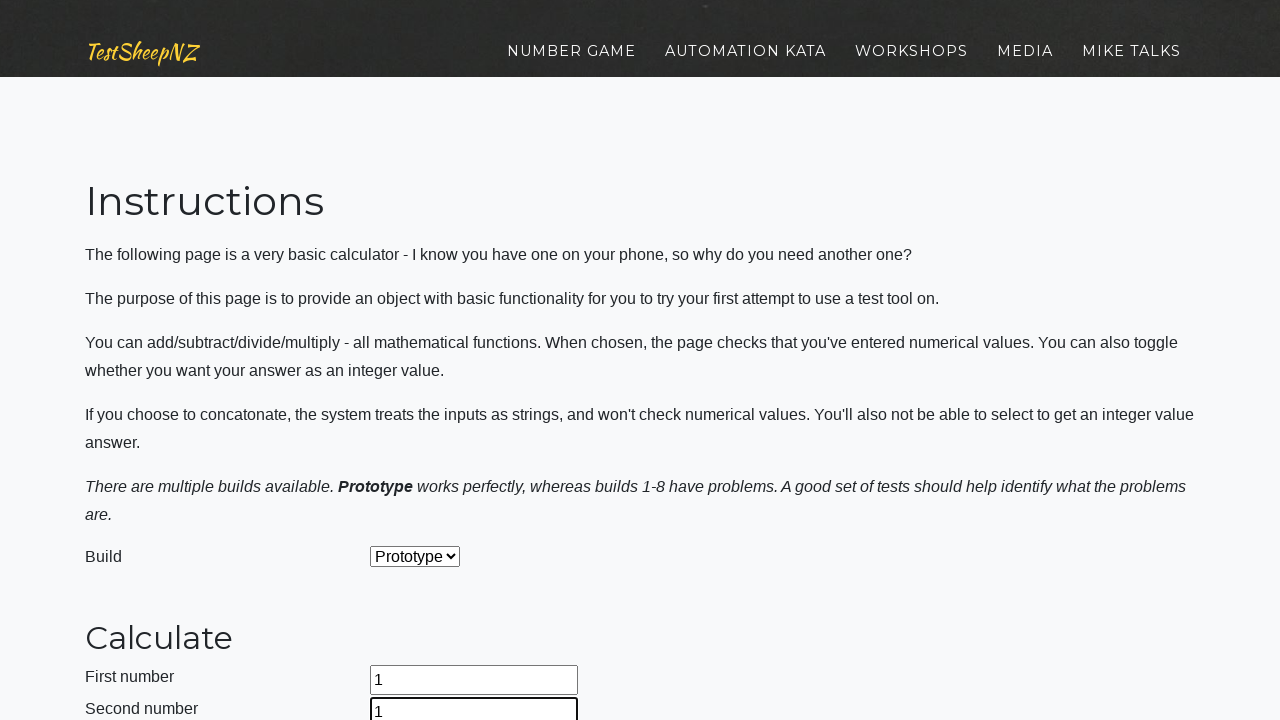

Clicked calculate button at (422, 361) on #calculateButton
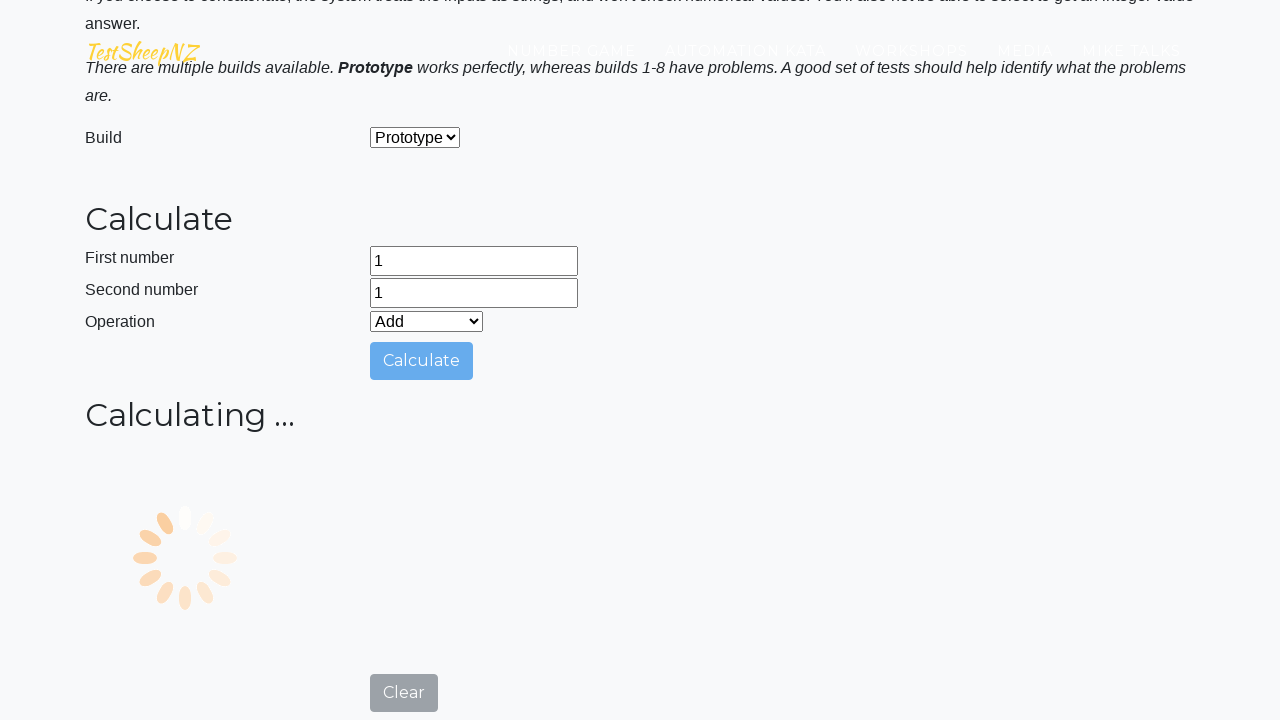

Answer field appeared with result
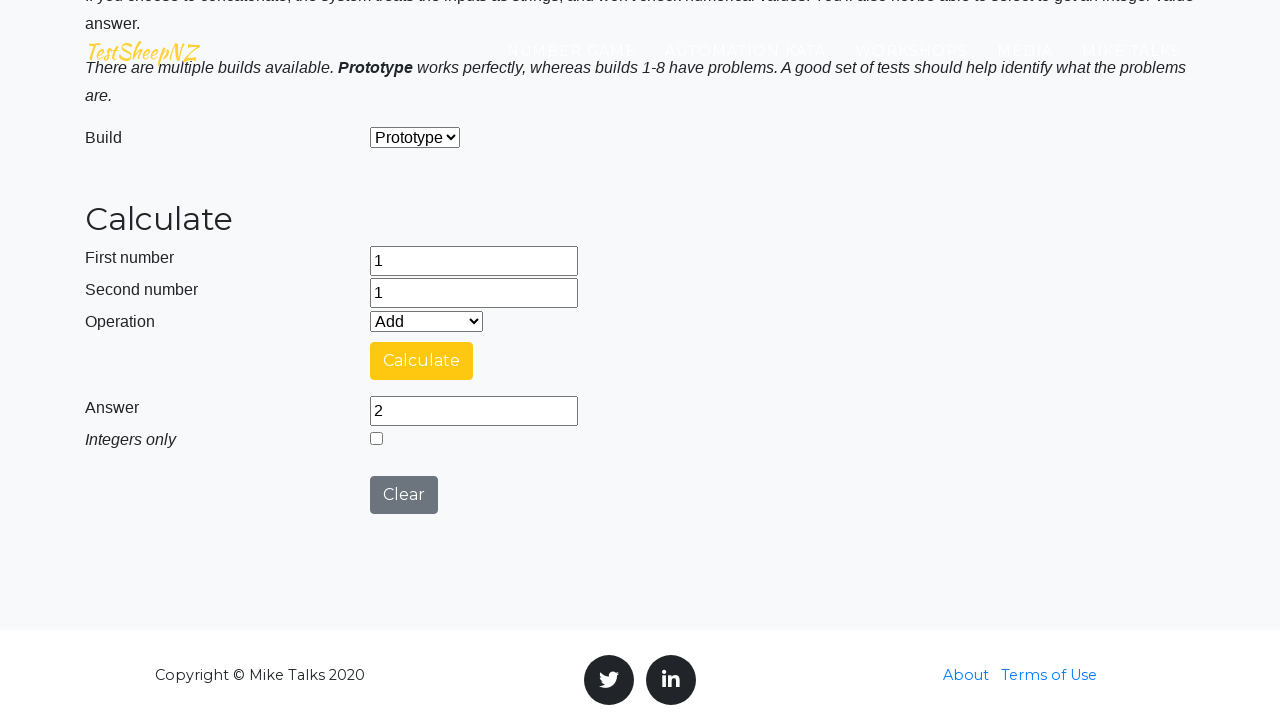

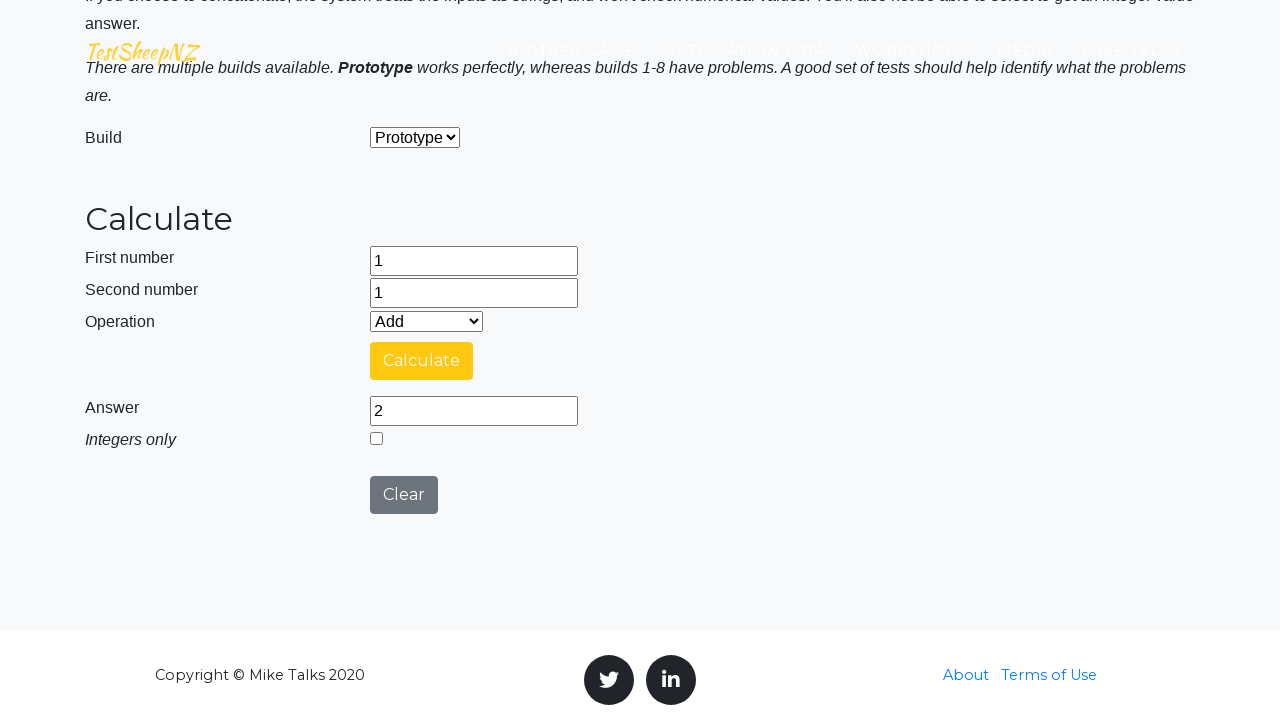